Navigates to Brazil's National Meteorological Institute portal, searches for a city (Manaus), and clicks to view the weather forecast for the upcoming days.

Starting URL: https://portal.inmet.gov.br/

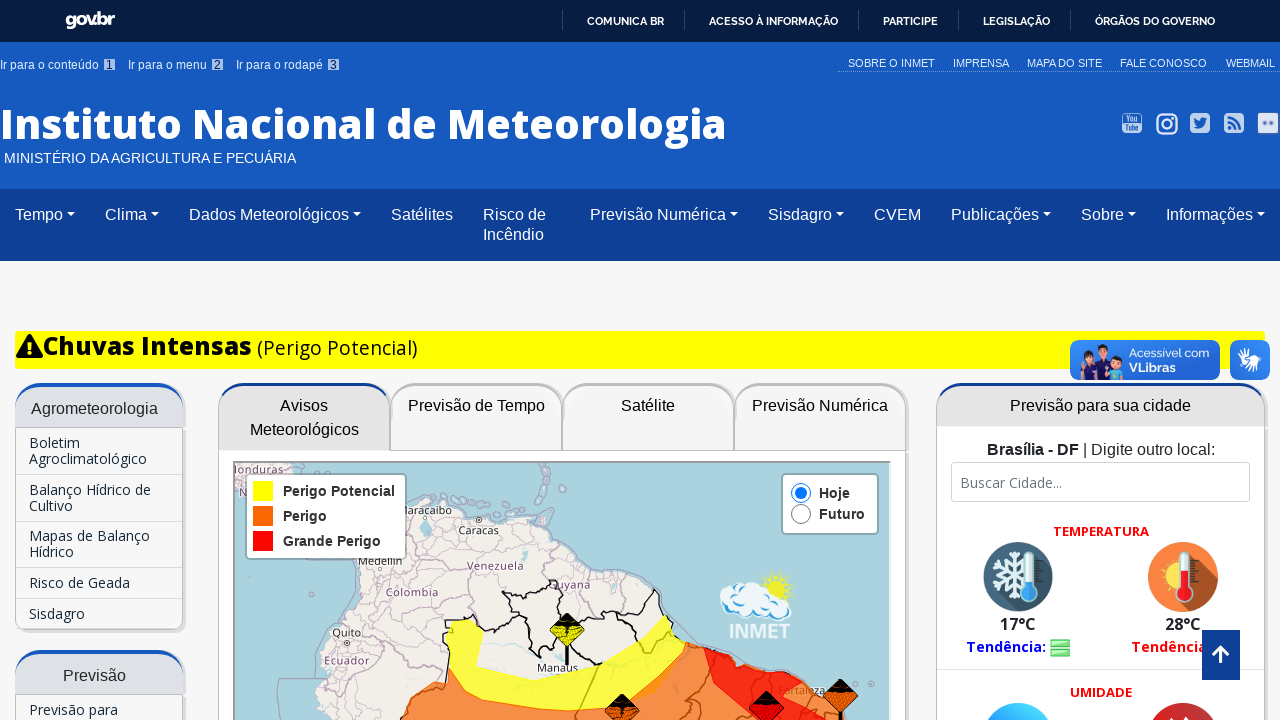

Search input field loaded
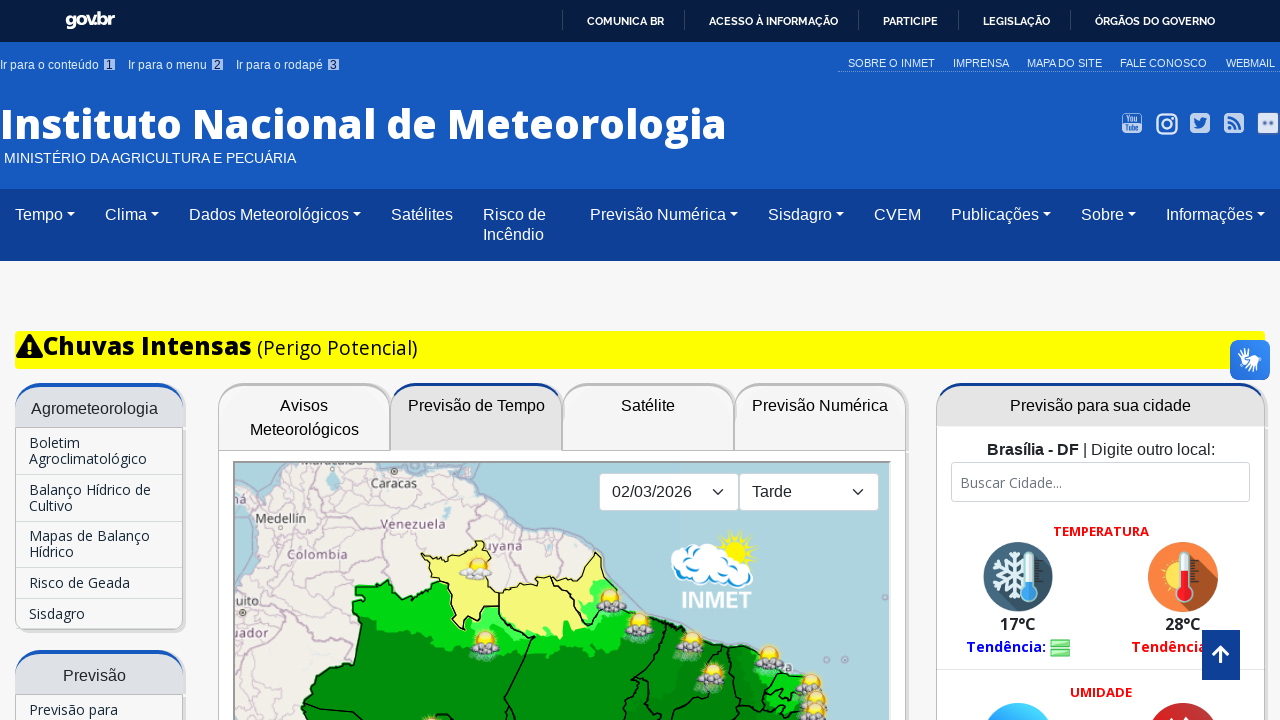

Entered 'Manaus' in search field on //*[@id="search"]
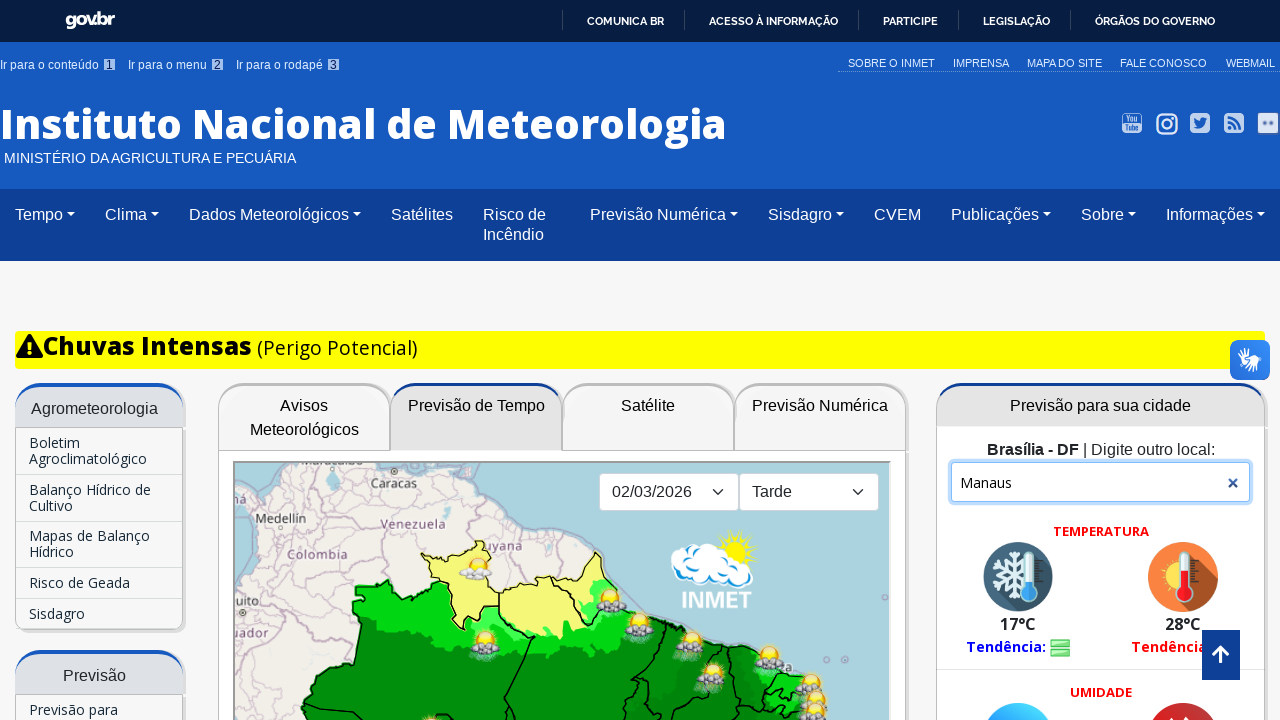

Waited for search suggestions to appear
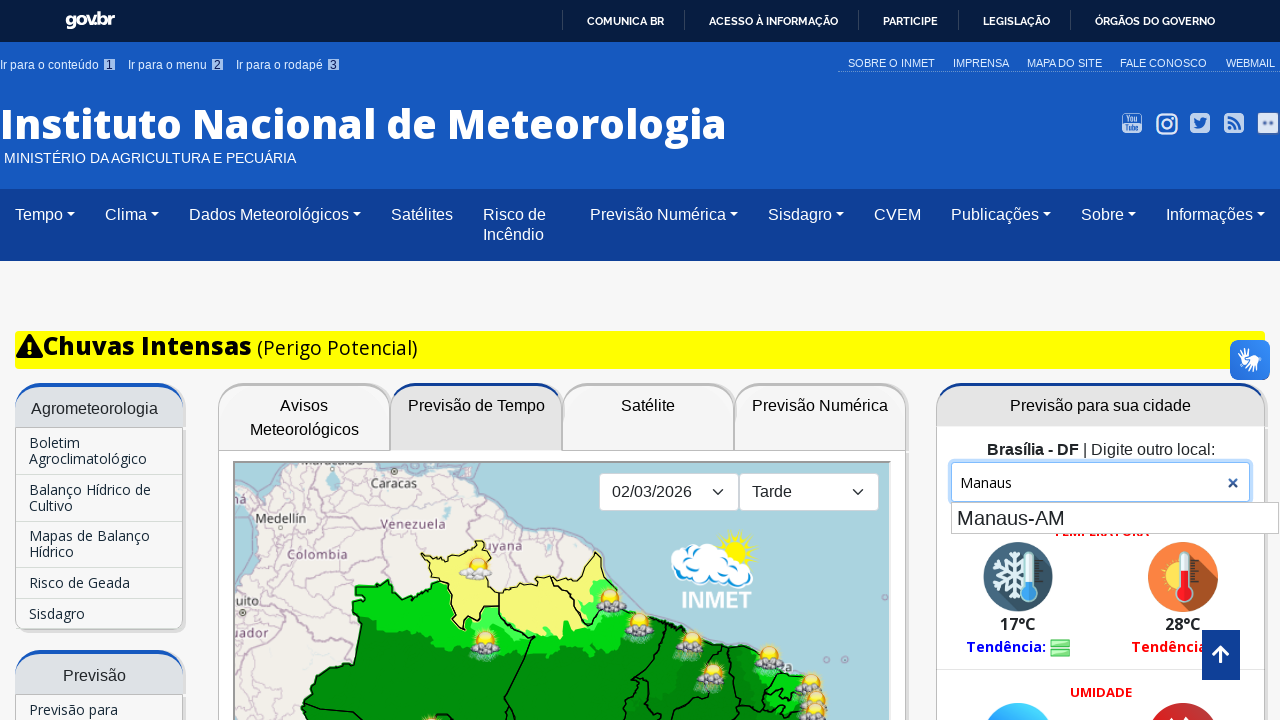

Scrolled down the page
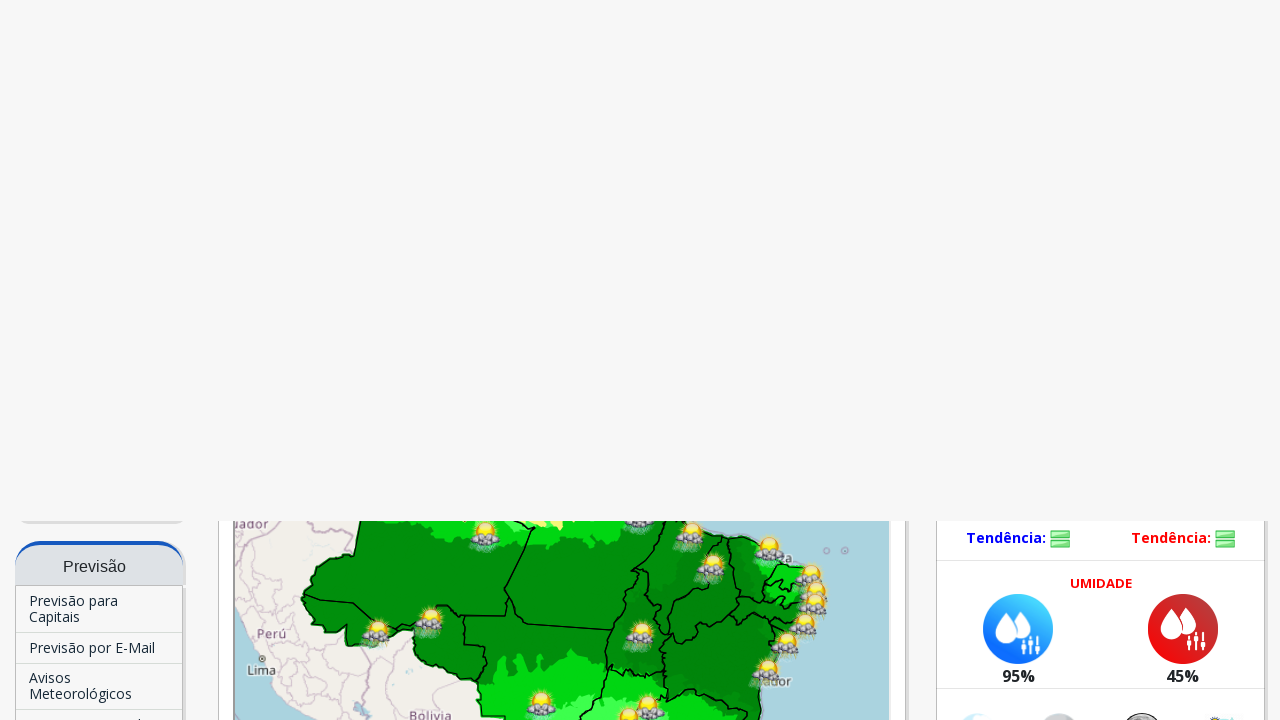

Waited after page down scroll
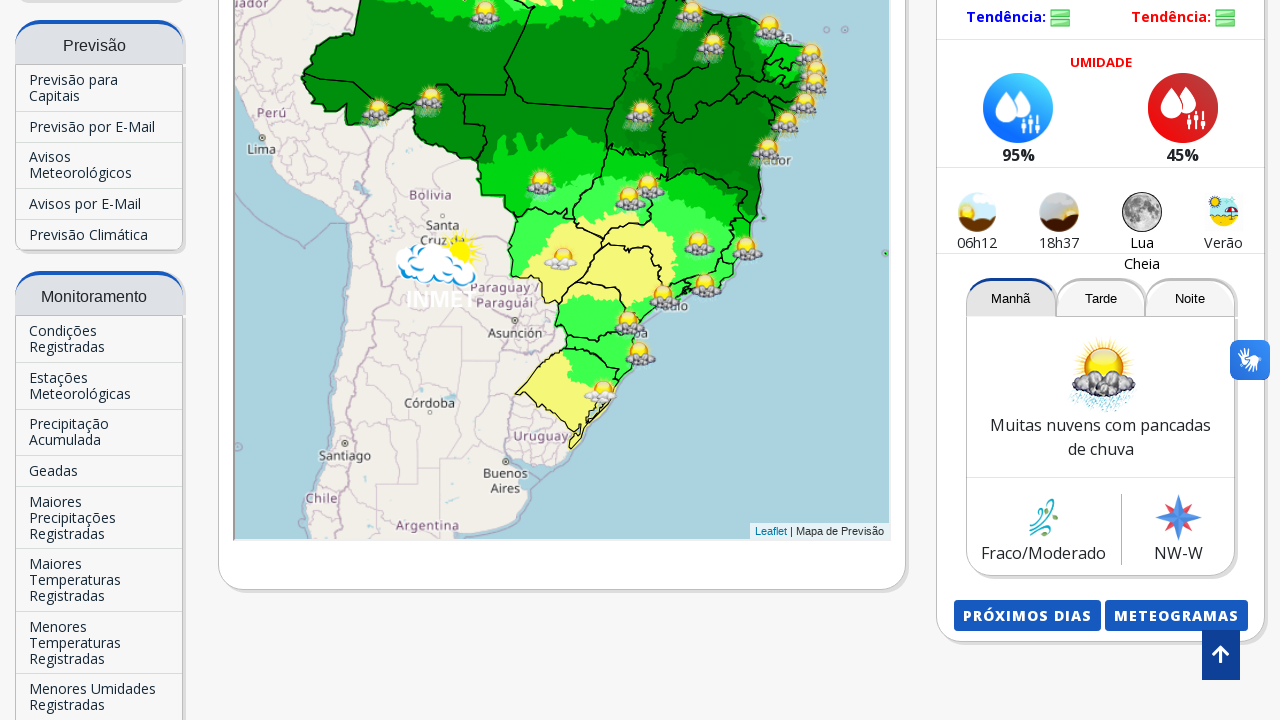

Pressed Enter to submit search for Manaus
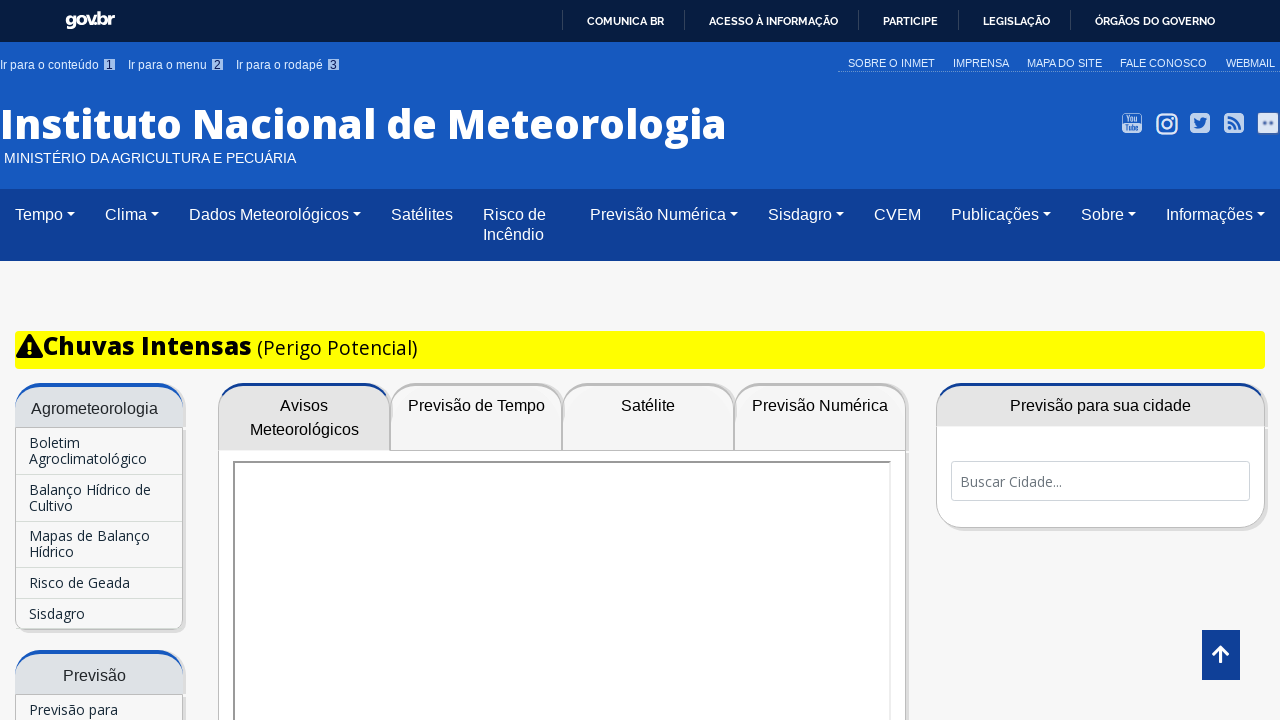

Waited for search results to load
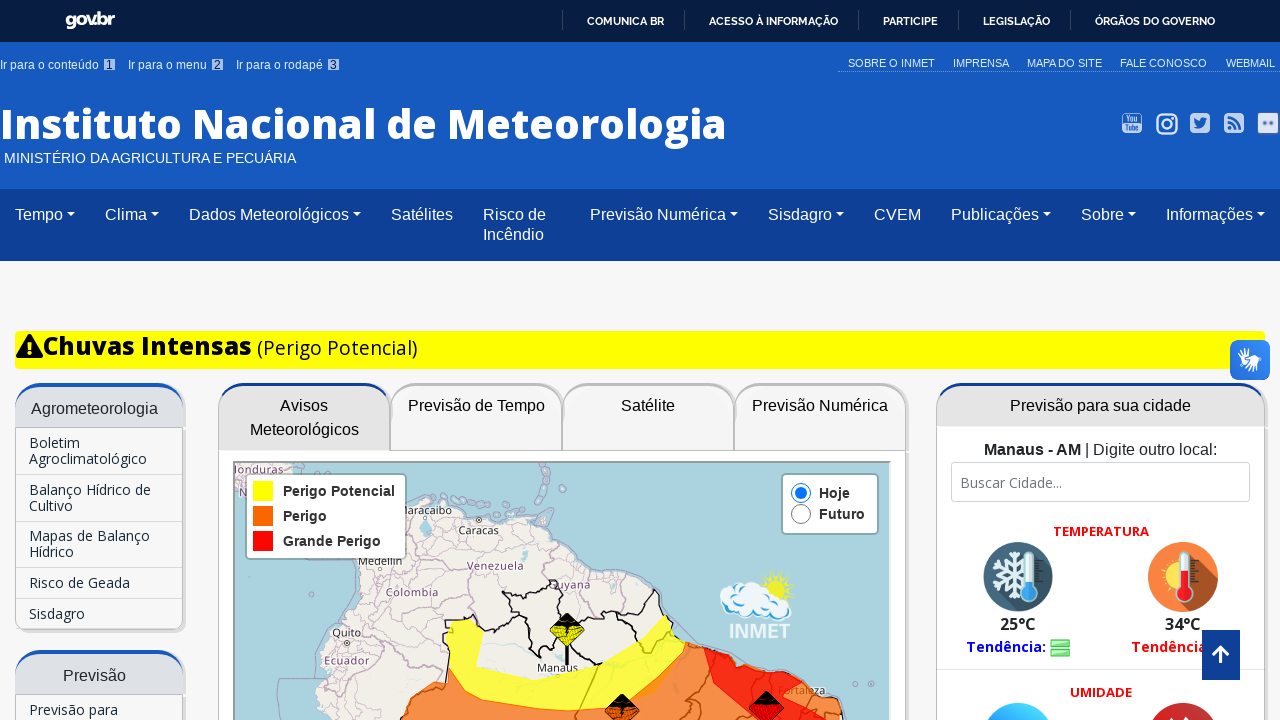

Clicked 'Next Days' button to view extended forecast at (1027, 361) on xpath=//*[@id="previsao"]/div[3]/a[1]/button
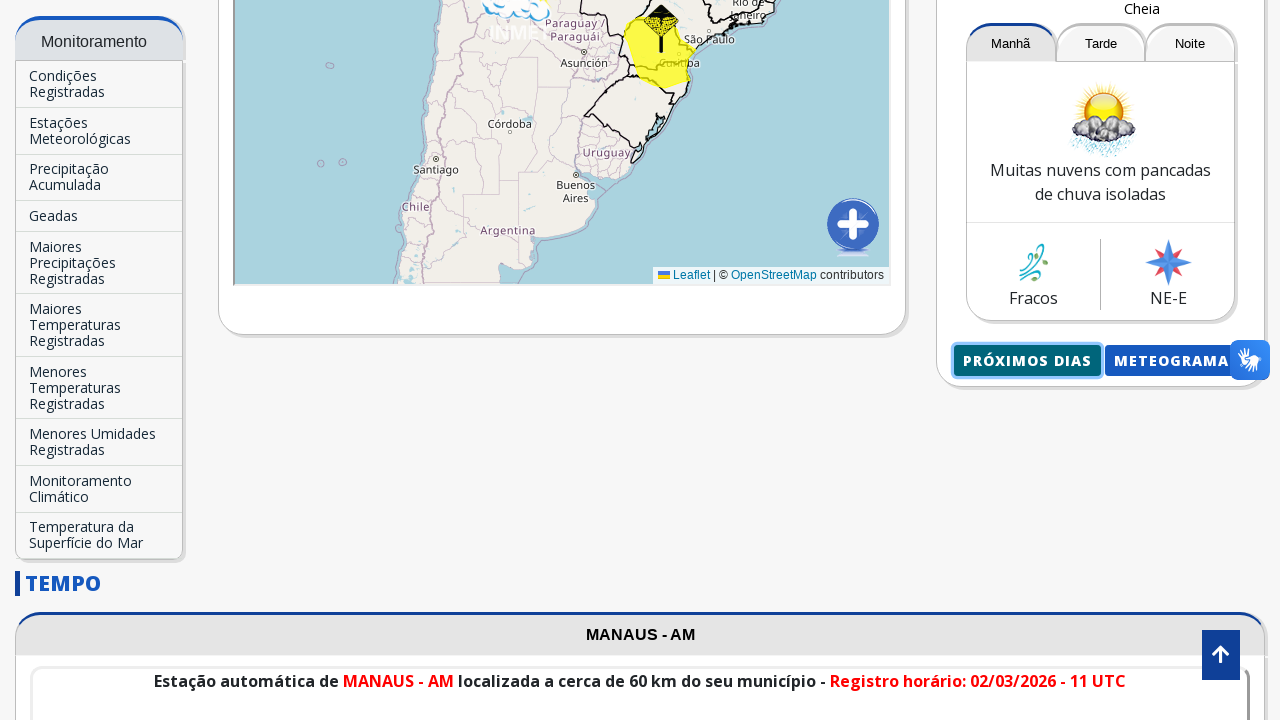

Waited for forecast content to load
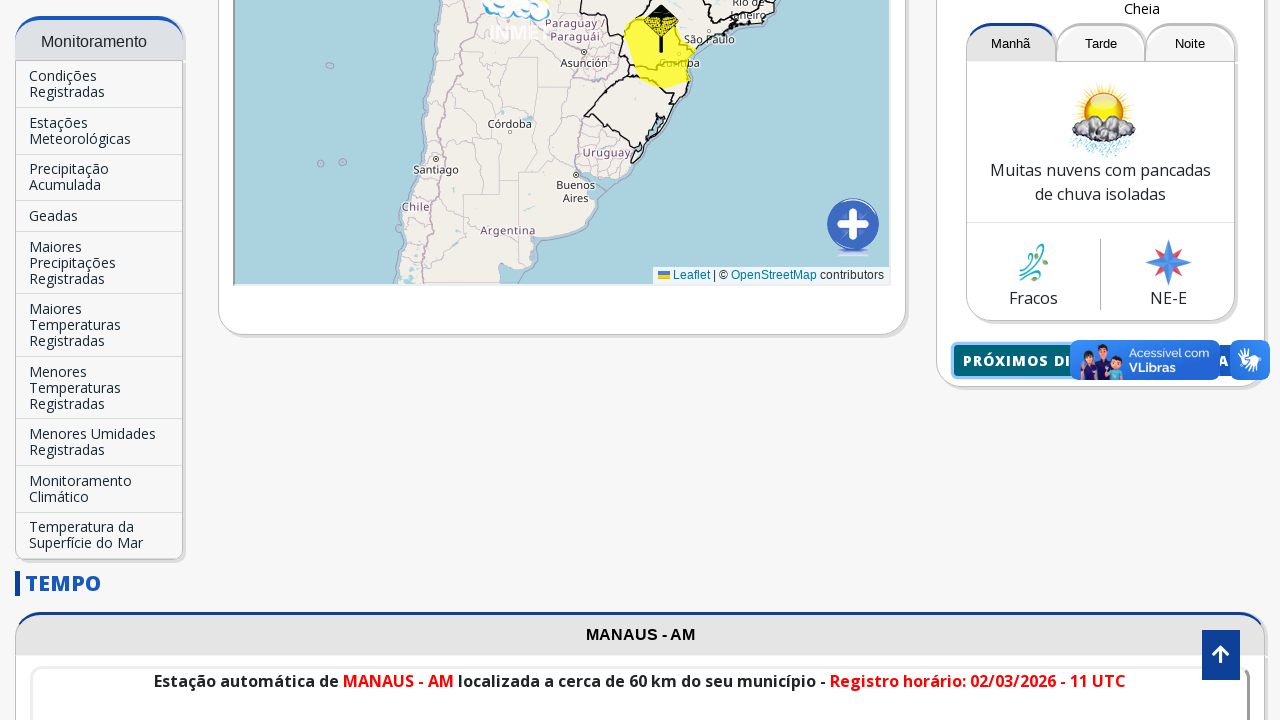

Switched to new tab with forecast details
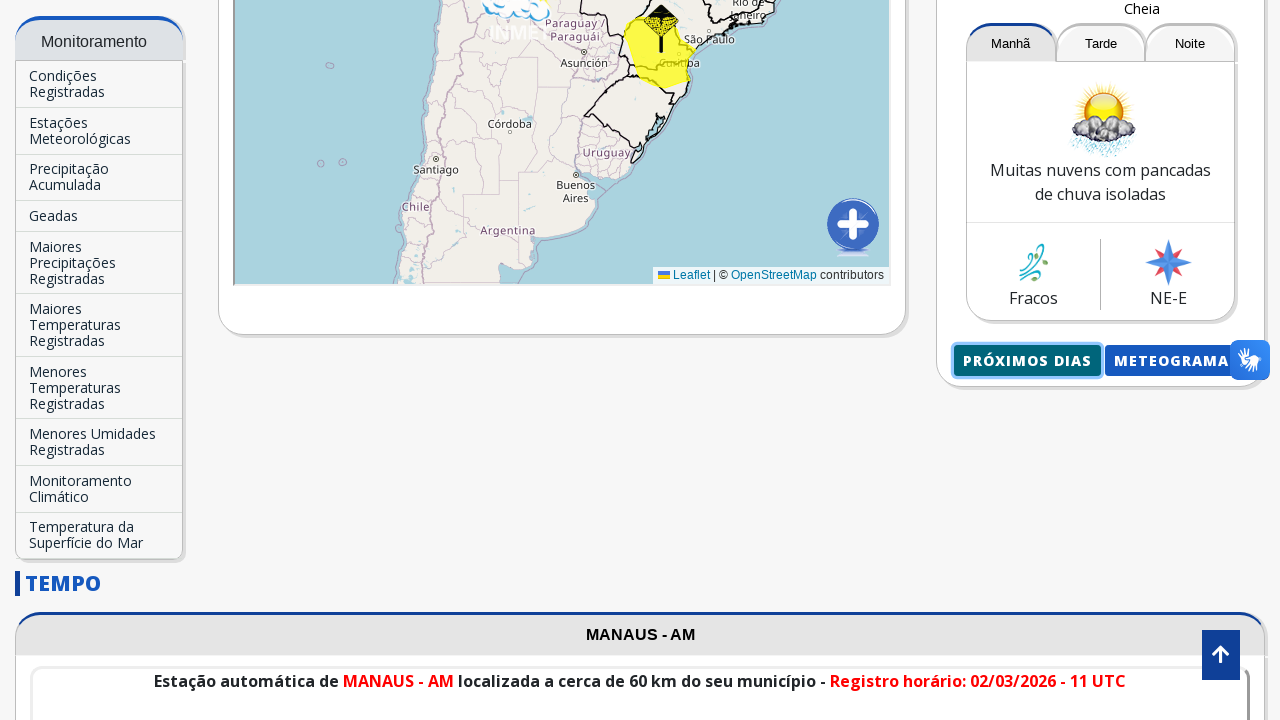

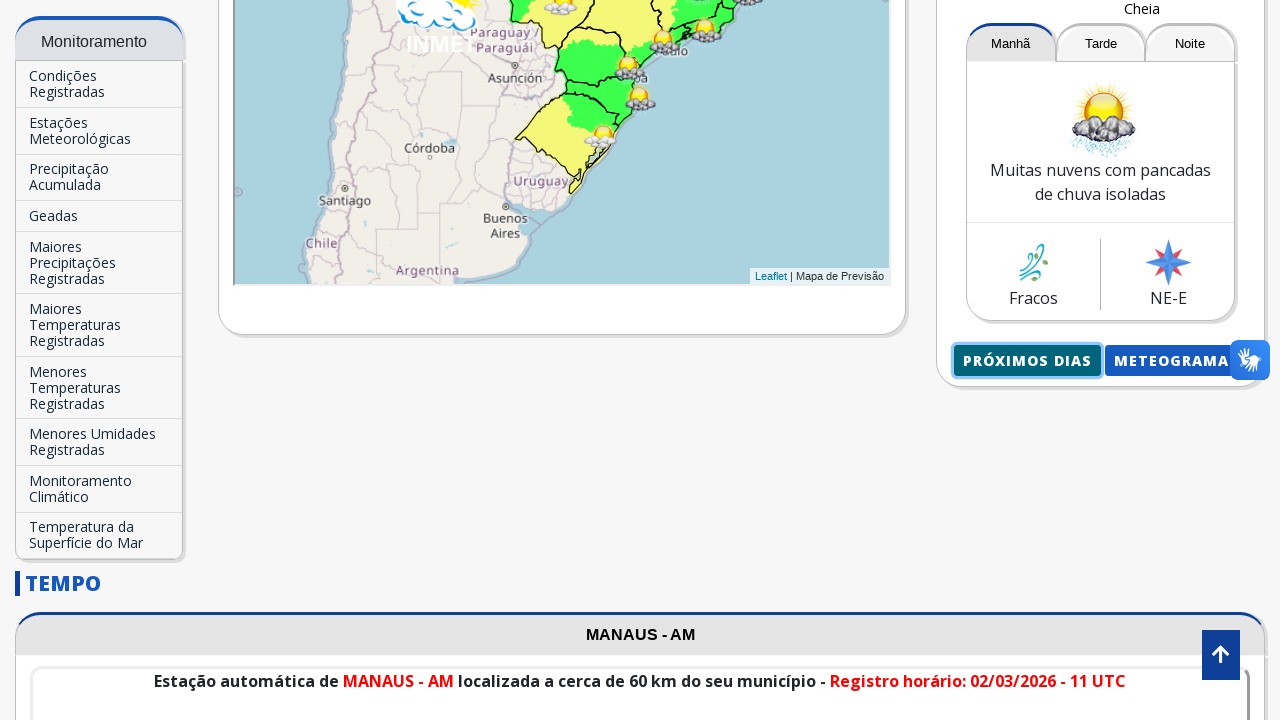